Tests browser alert handling by clicking to trigger an OK/Cancel alert dialog and then dismissing it

Starting URL: http://demo.automationtesting.in/Alerts.html

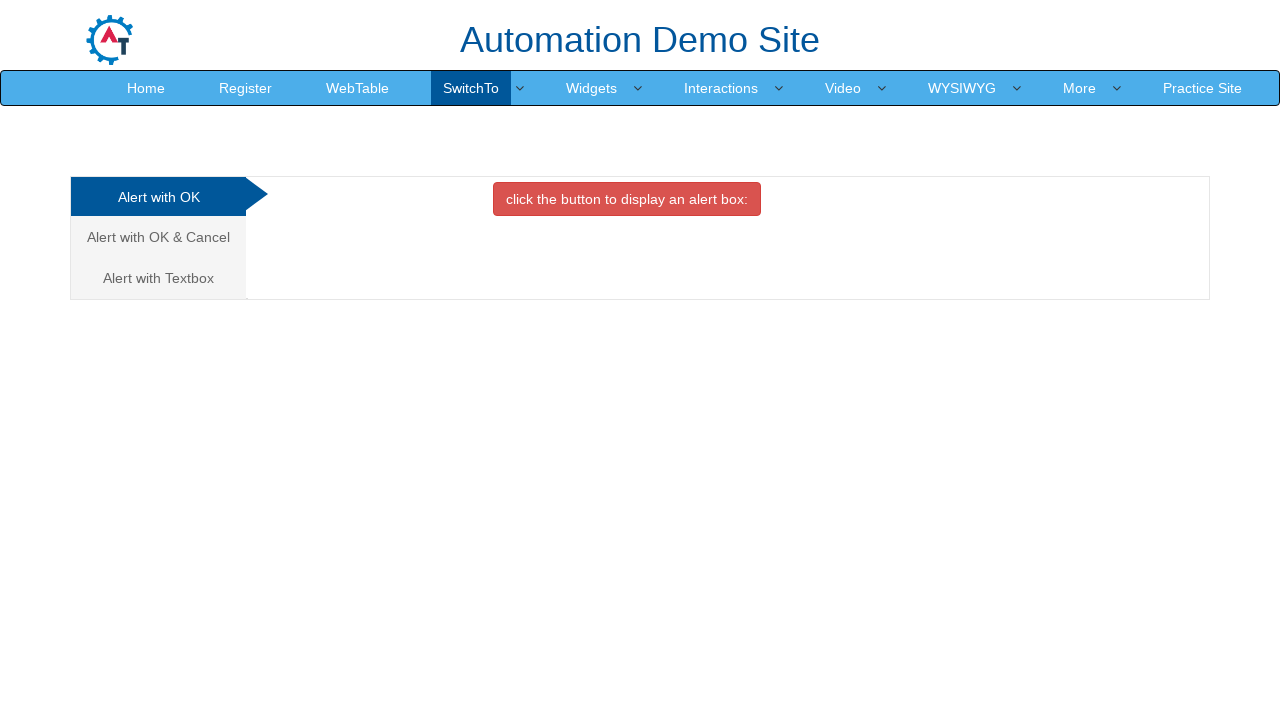

Clicked on 'Alert with OK & Cancel' tab at (158, 237) on xpath=//a[text()='Alert with OK & Cancel ']
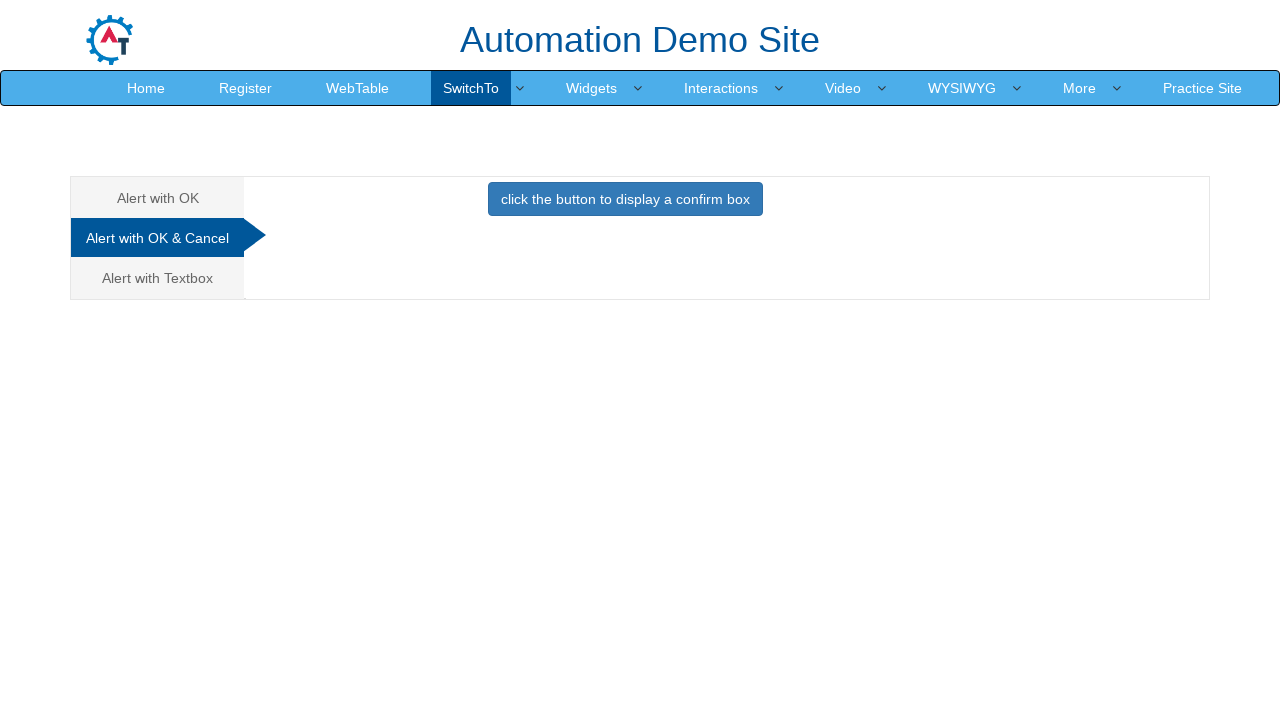

Set up dialog handler to dismiss alerts
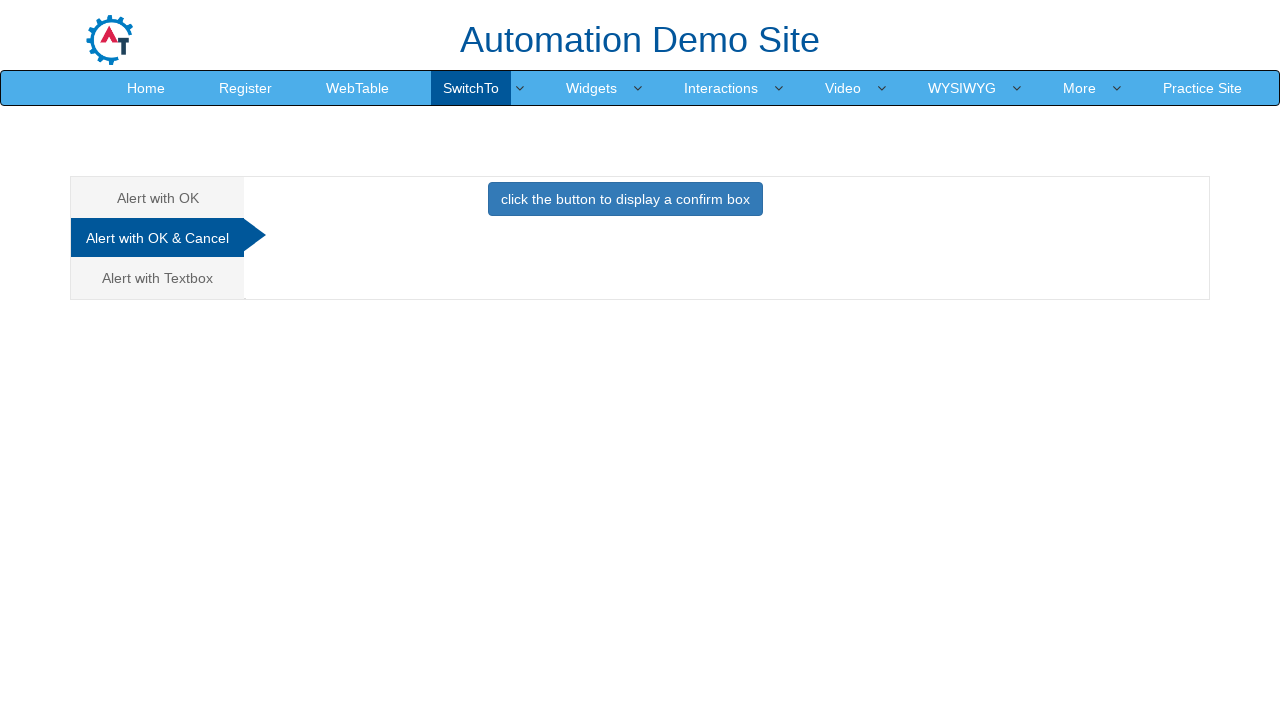

Clicked button to trigger alert dialog at (625, 199) on button.btn.btn-primary
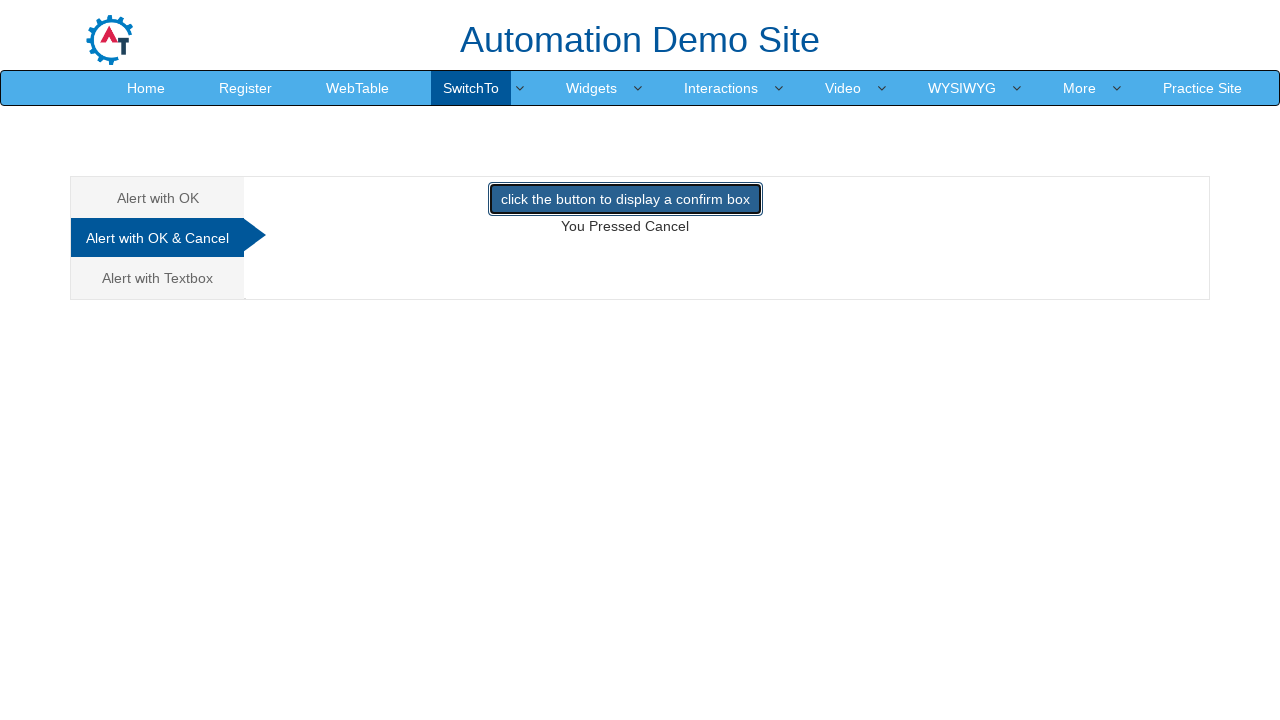

Waited for alert dialog to be handled and dismissed
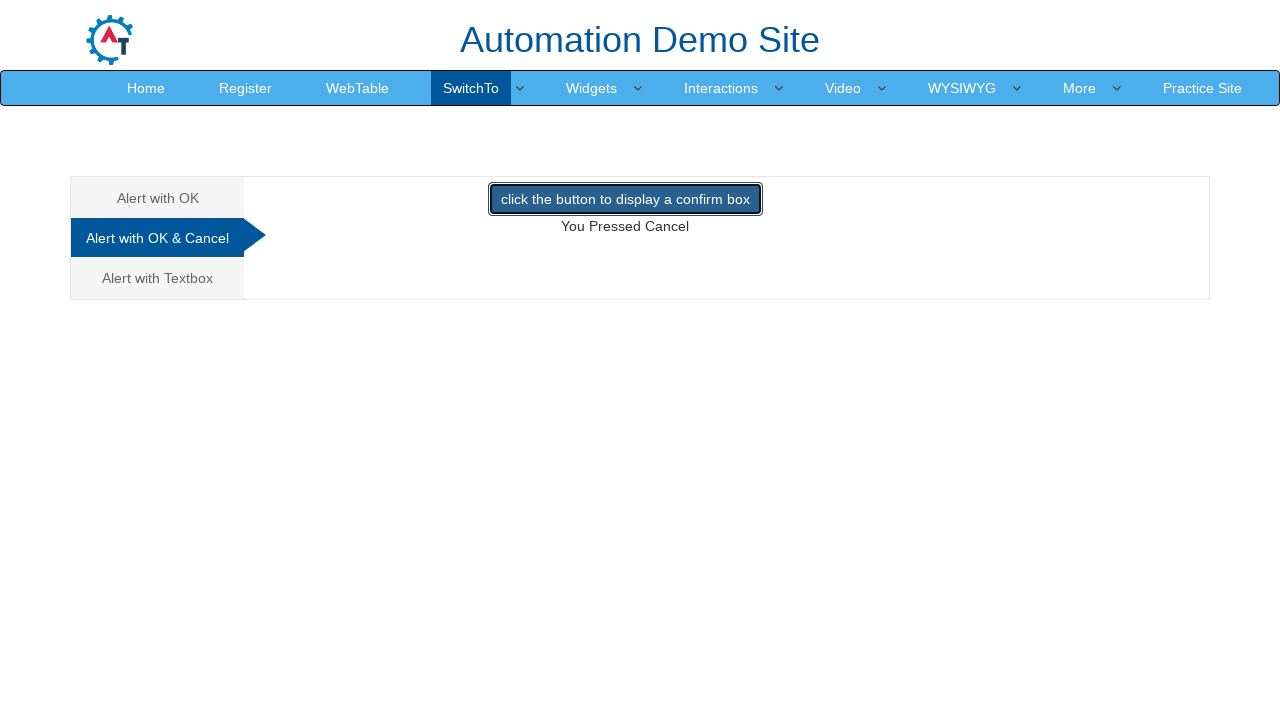

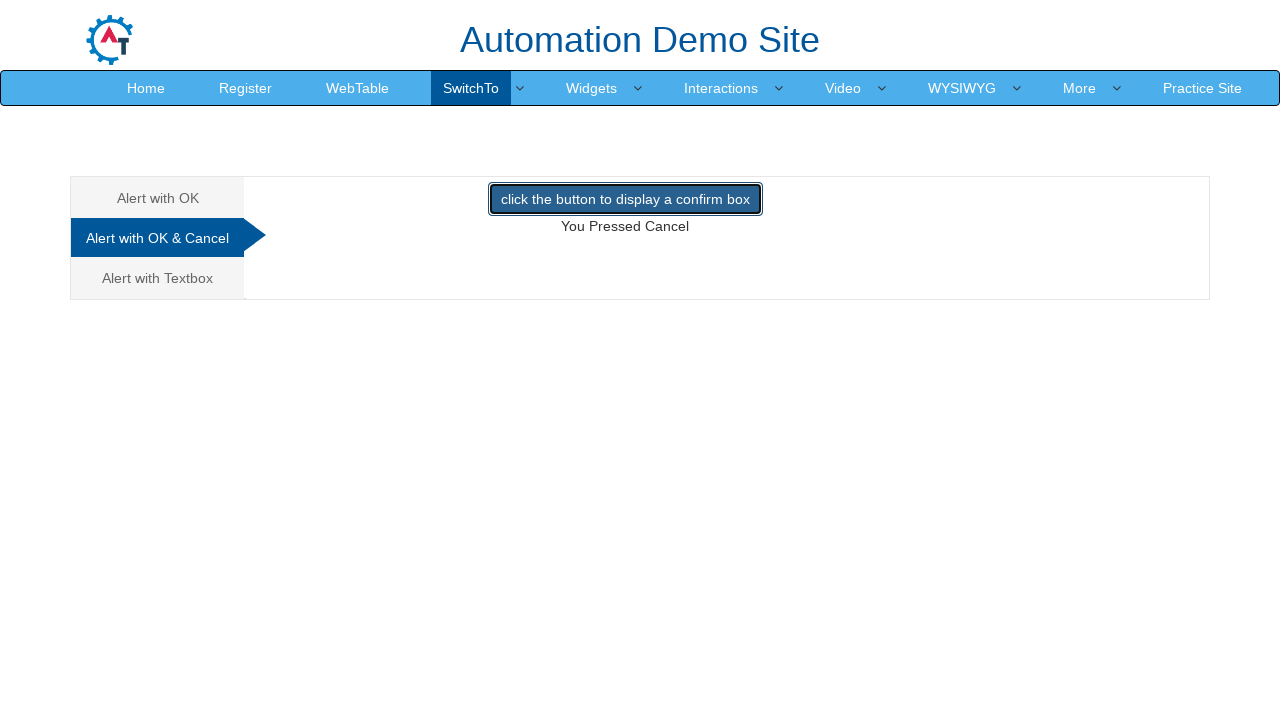